Tests jQuery UI custom dropdown/selectmenu functionality by selecting various options from multiple dropdown menus and verifying the selected values are displayed correctly.

Starting URL: https://jqueryui.com/resources/demos/selectmenu/default.html

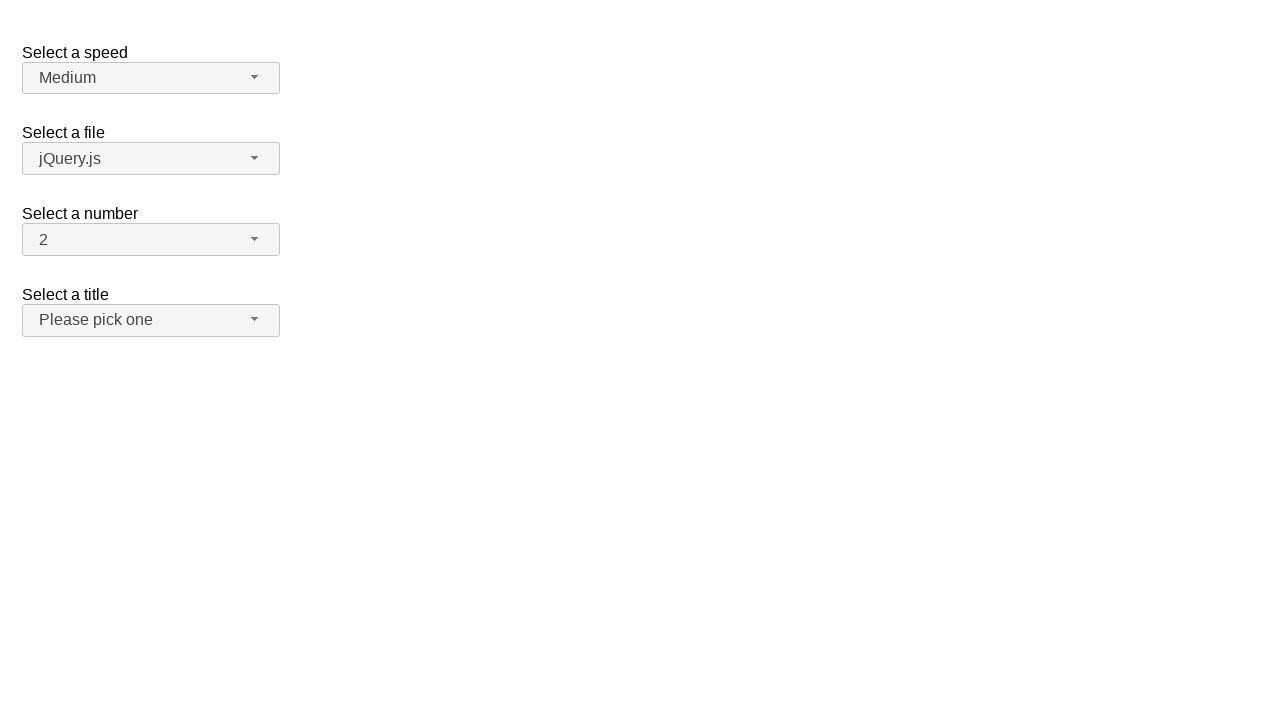

Clicked speed dropdown button to open menu at (151, 78) on span#speed-button
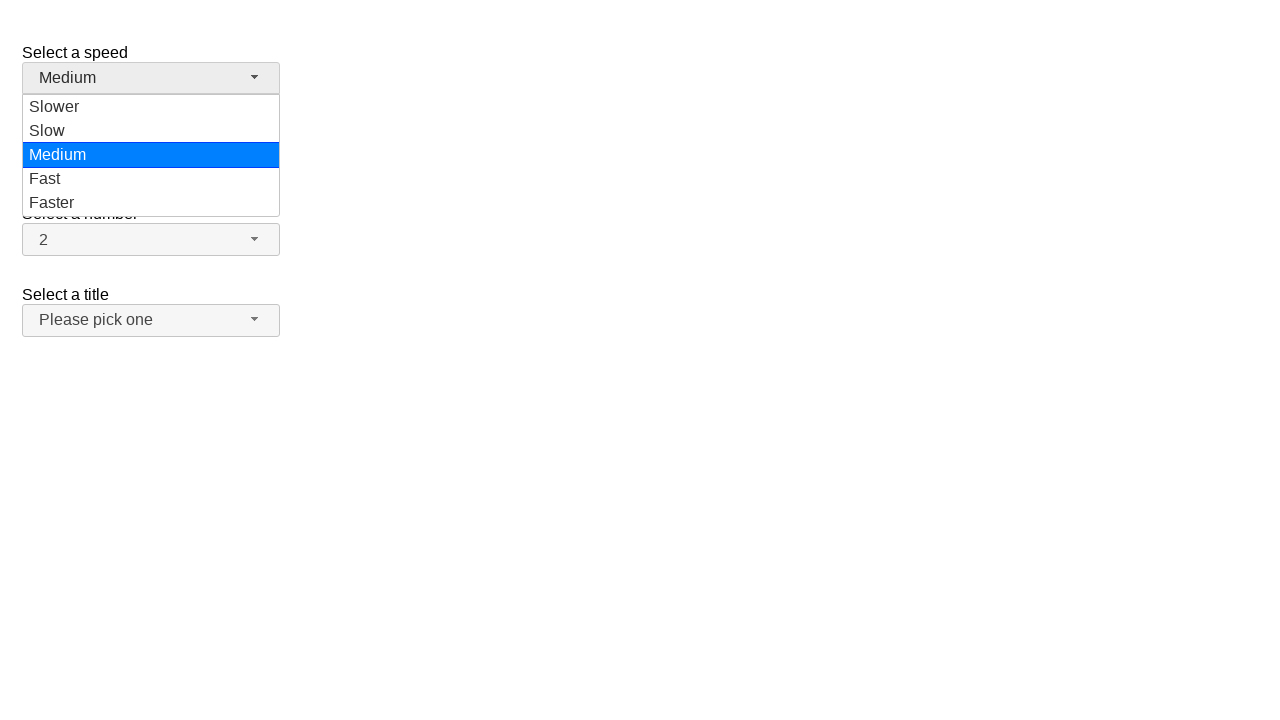

Speed dropdown menu loaded
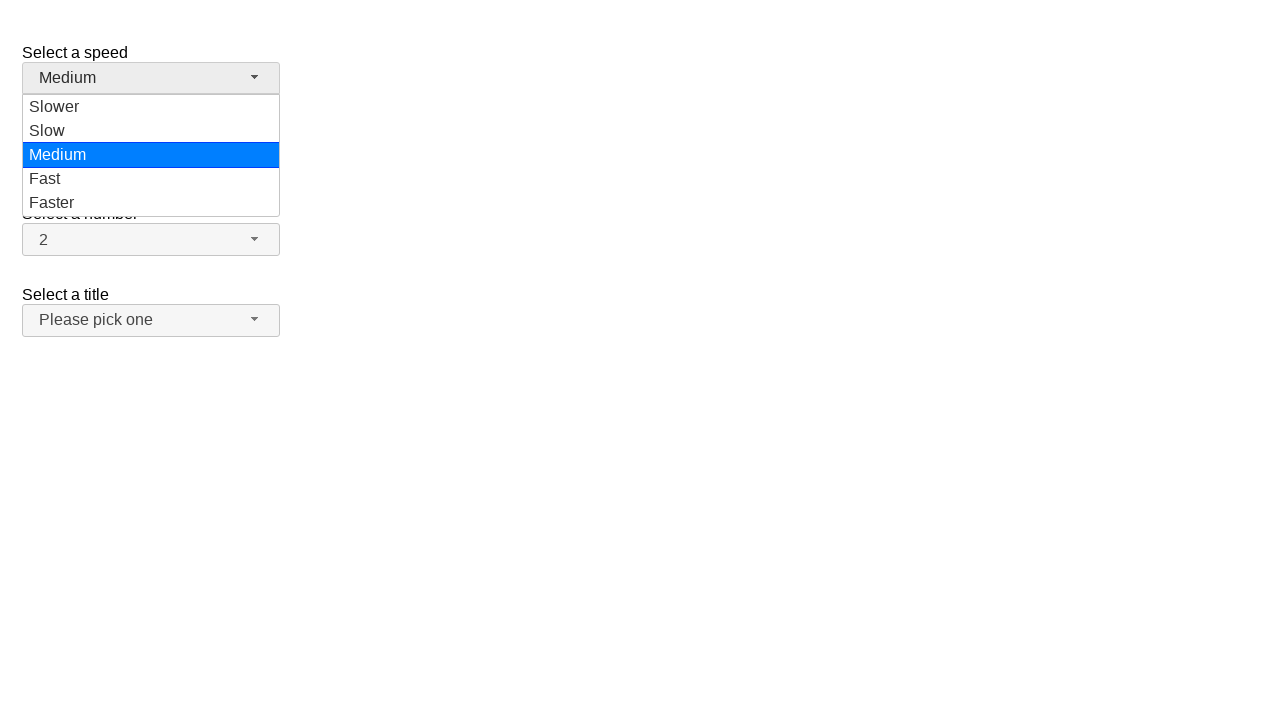

Selected 'Slower' option from speed dropdown at (151, 107) on ul#speed-menu>li>div:text('Slower')
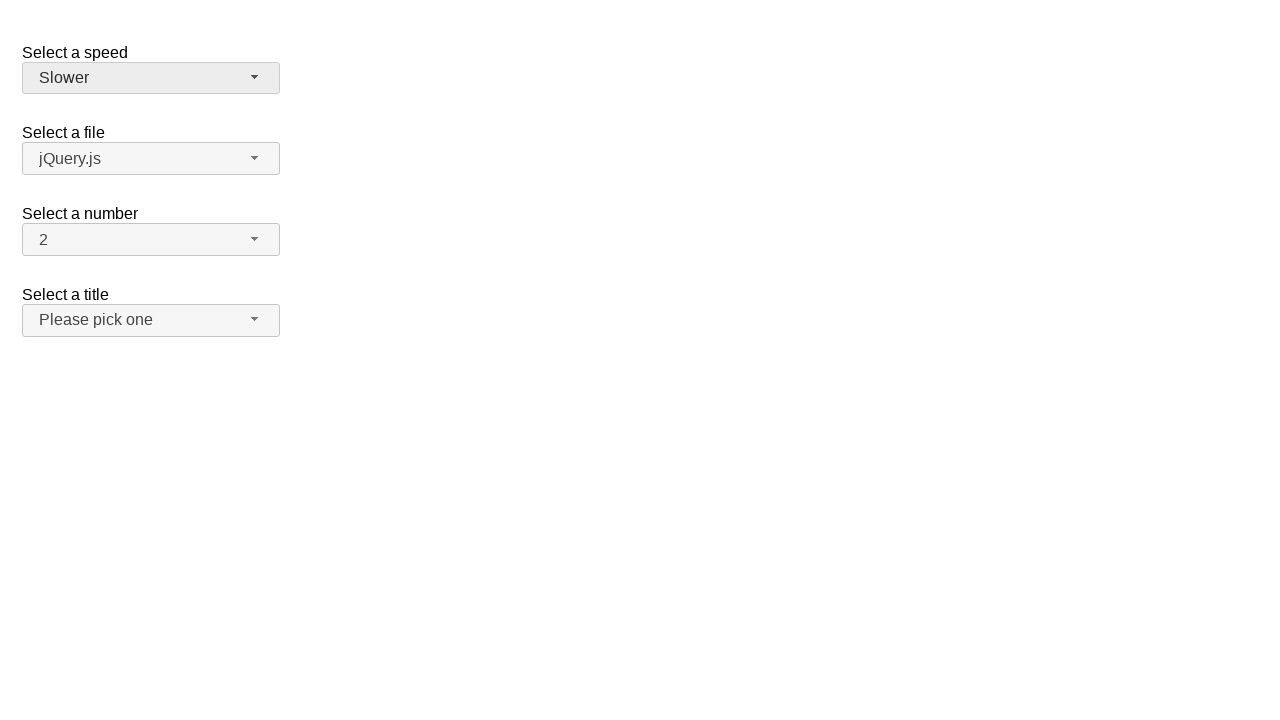

Verified 'Slower' is selected in speed dropdown
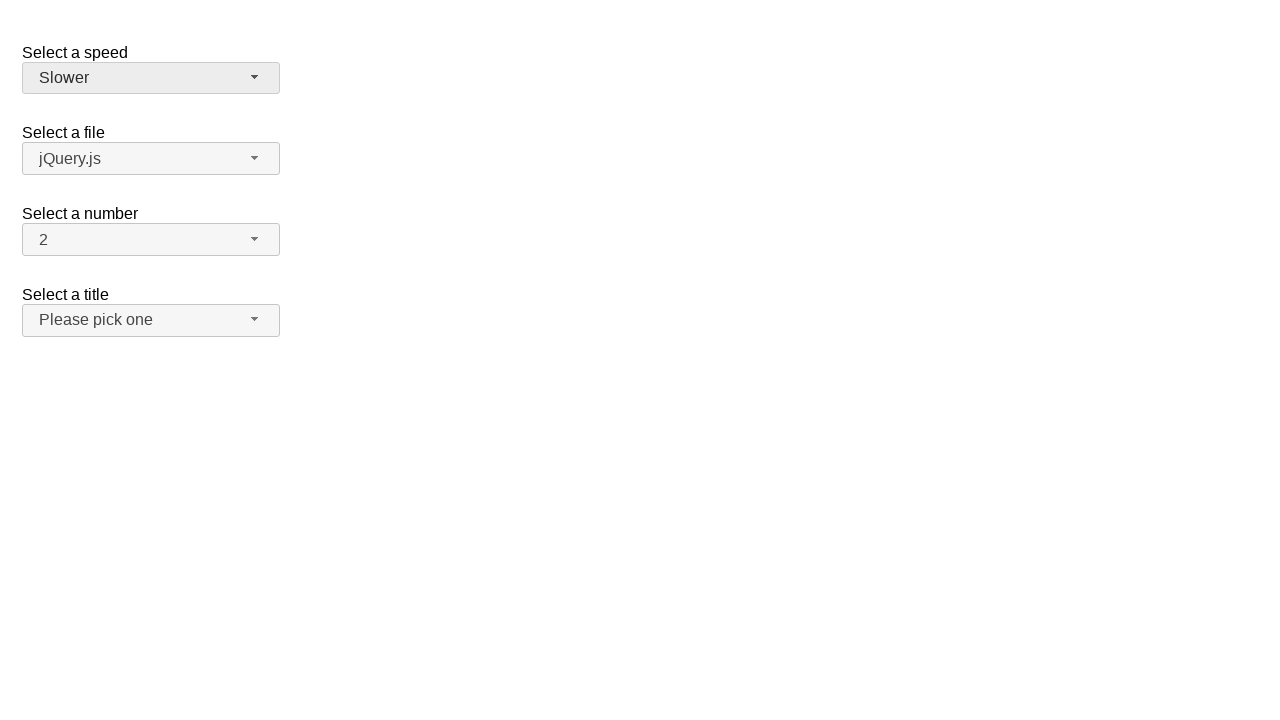

Clicked files dropdown button to open menu at (151, 159) on span#files-button
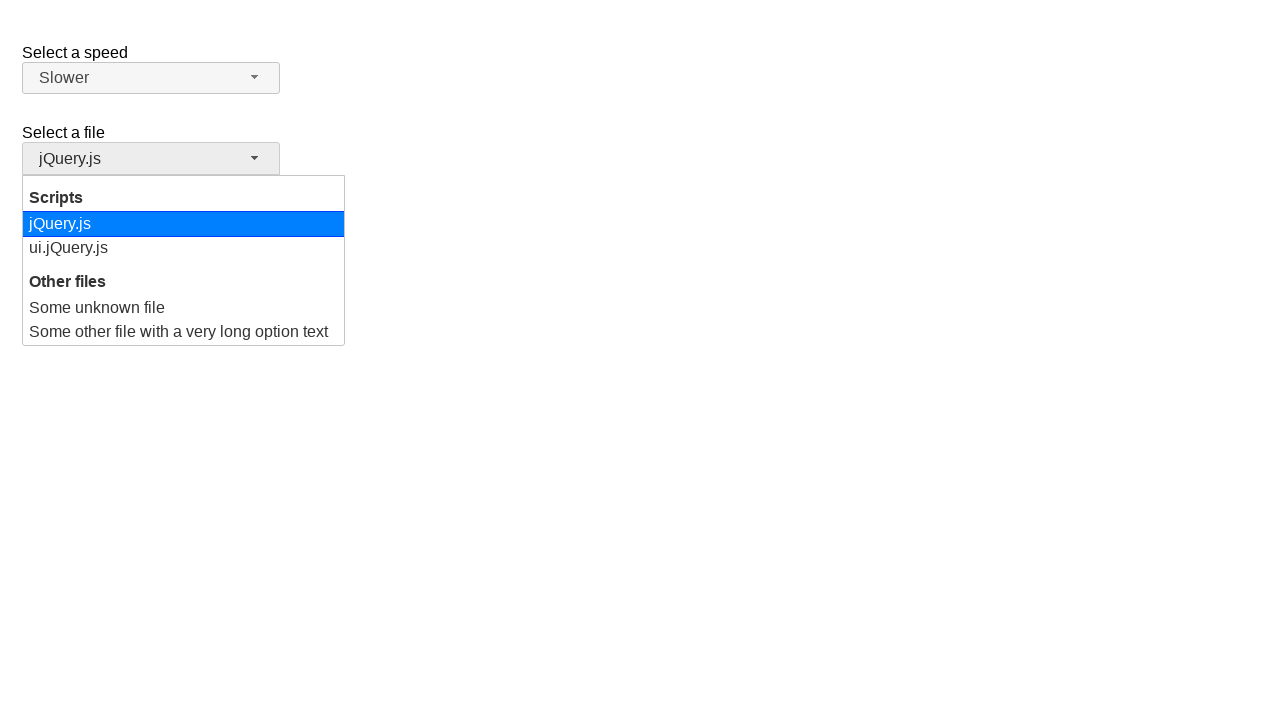

Files dropdown menu loaded
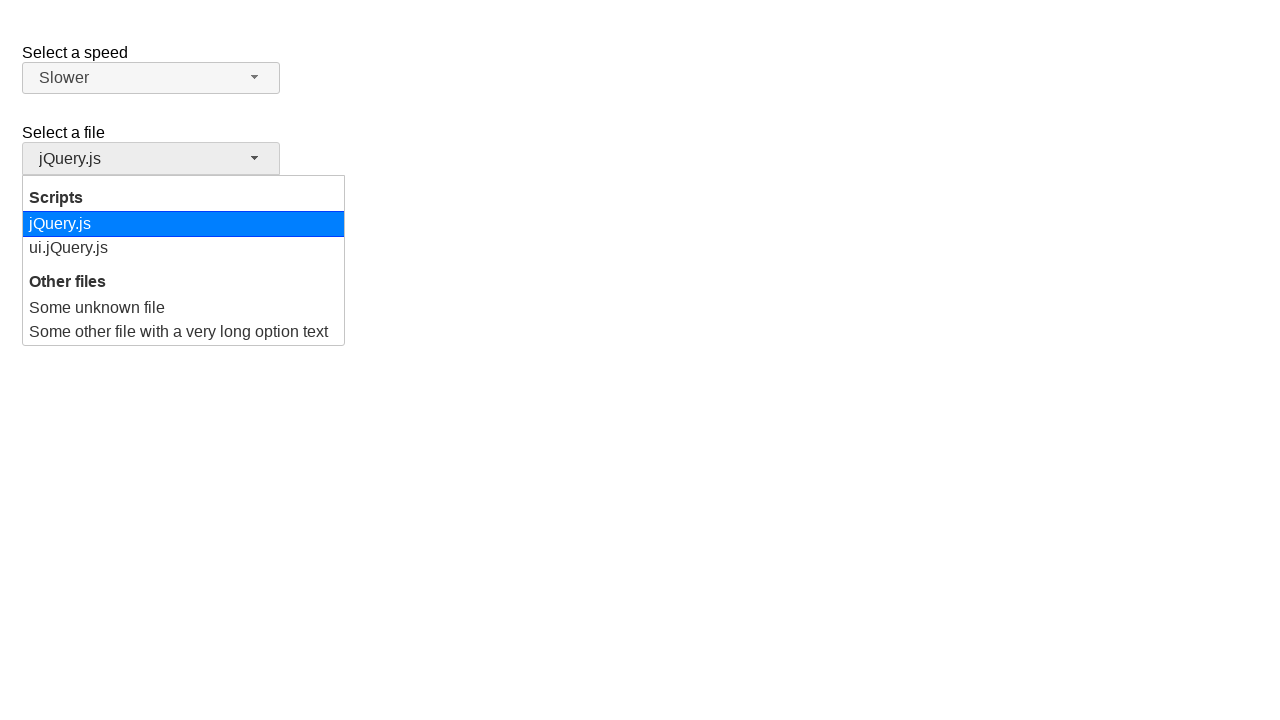

Selected 'Some unknown file' option from files dropdown at (184, 308) on ul#files-menu>li>div:text('Some unknown file')
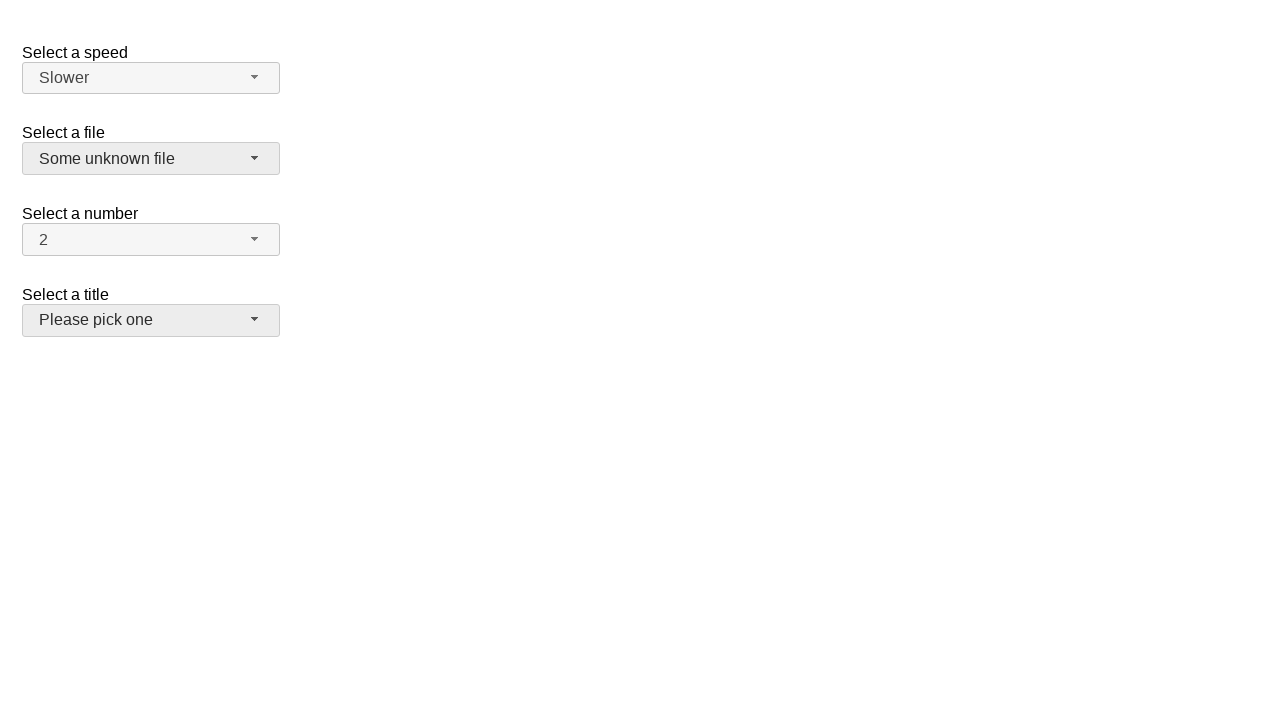

Verified 'Some unknown file' is selected in files dropdown
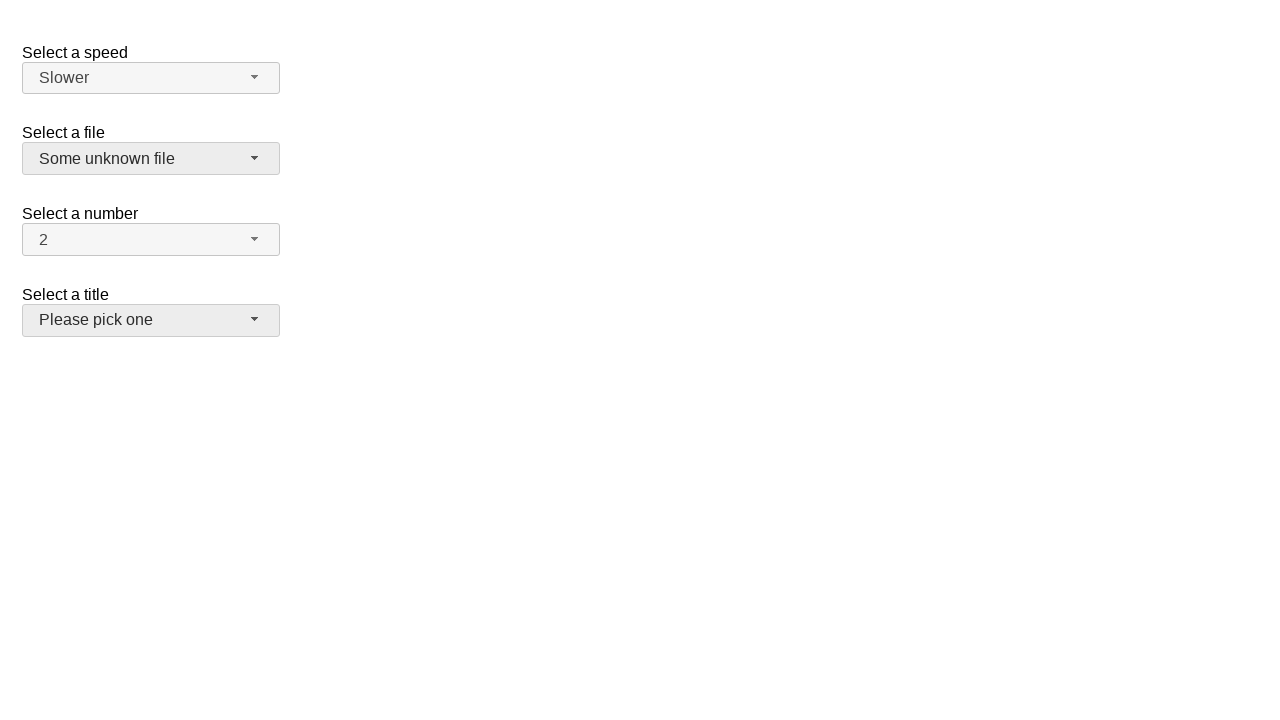

Clicked number dropdown button to open menu at (151, 240) on span#number-button
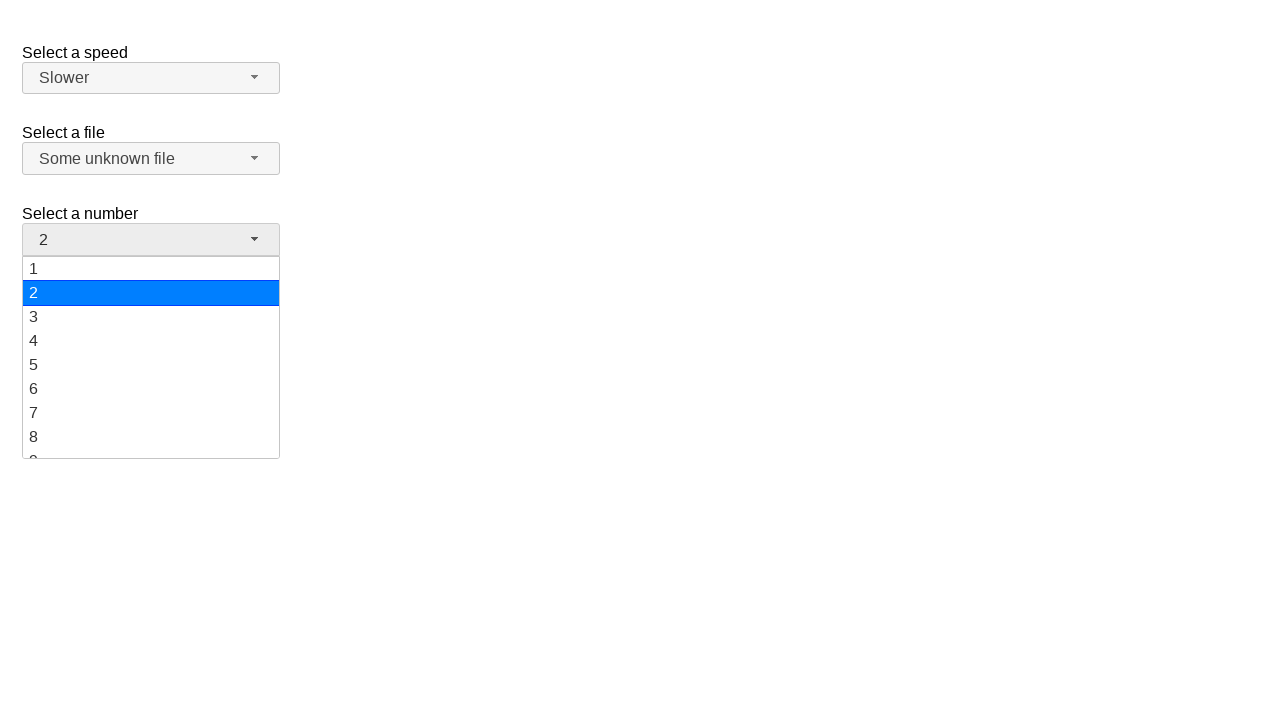

Number dropdown menu loaded
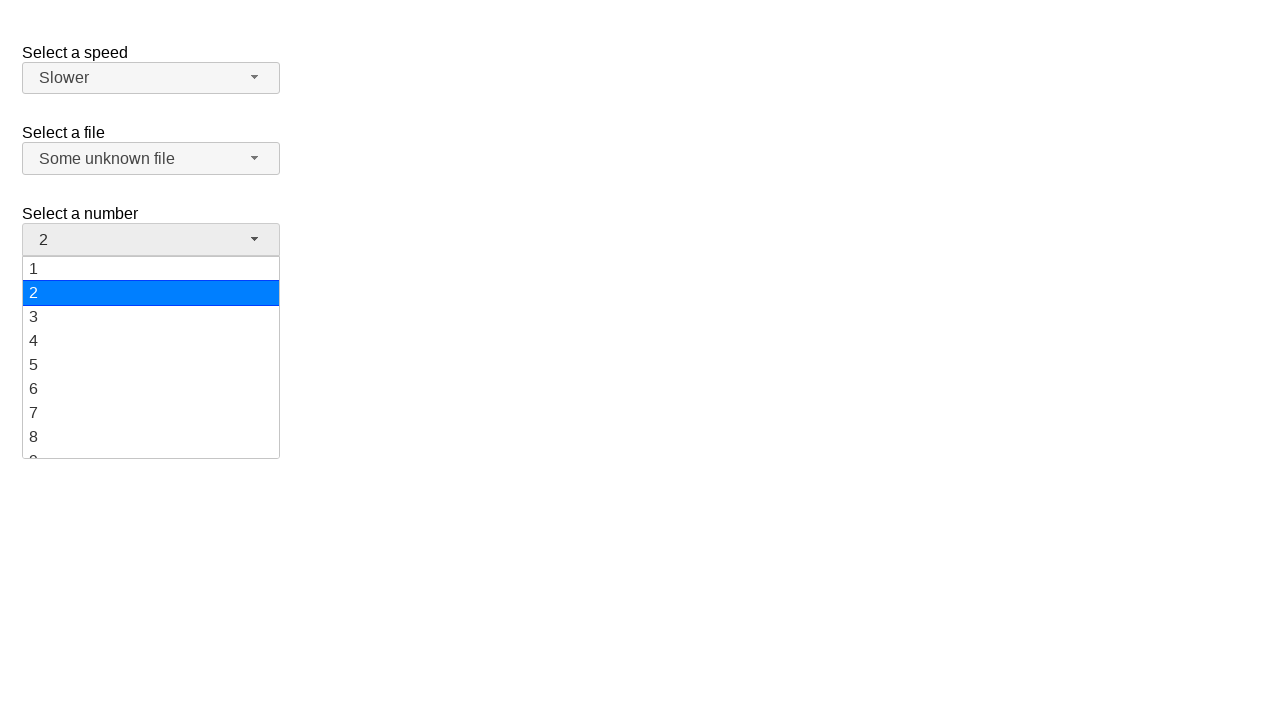

Selected '18' option from number dropdown at (151, 421) on ul#number-menu>li>div:text-is('18')
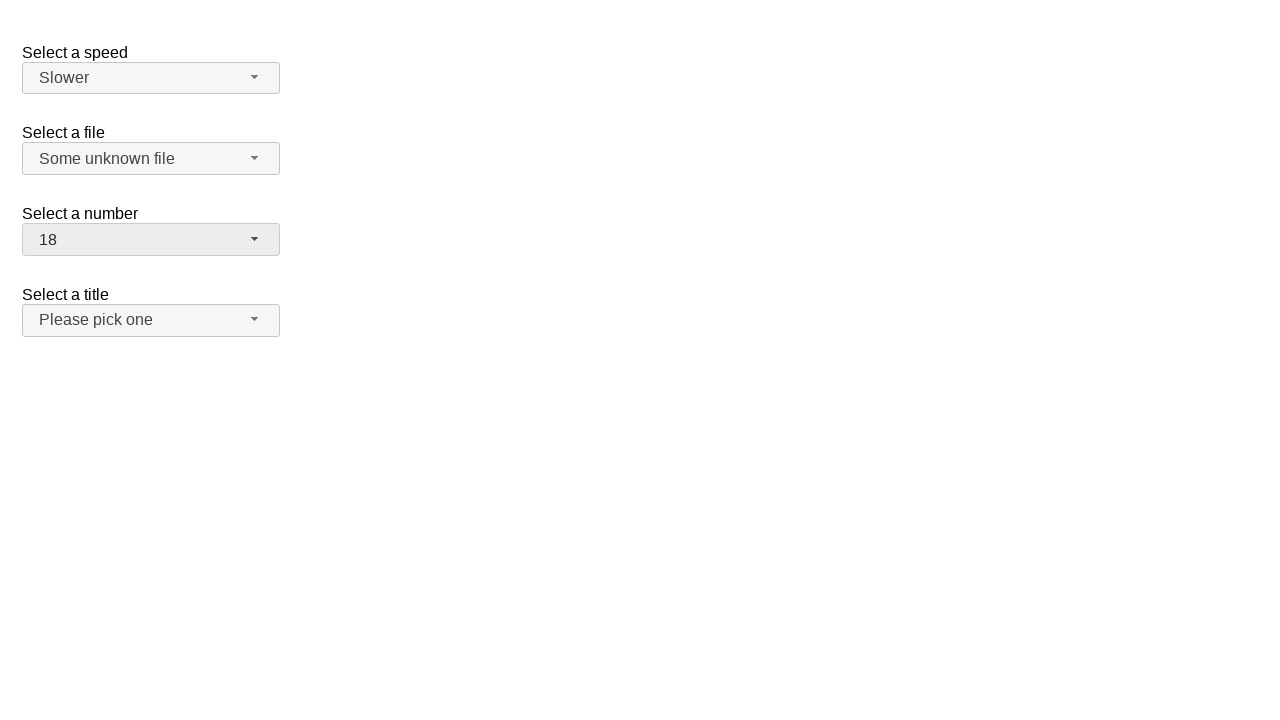

Verified '18' is selected in number dropdown
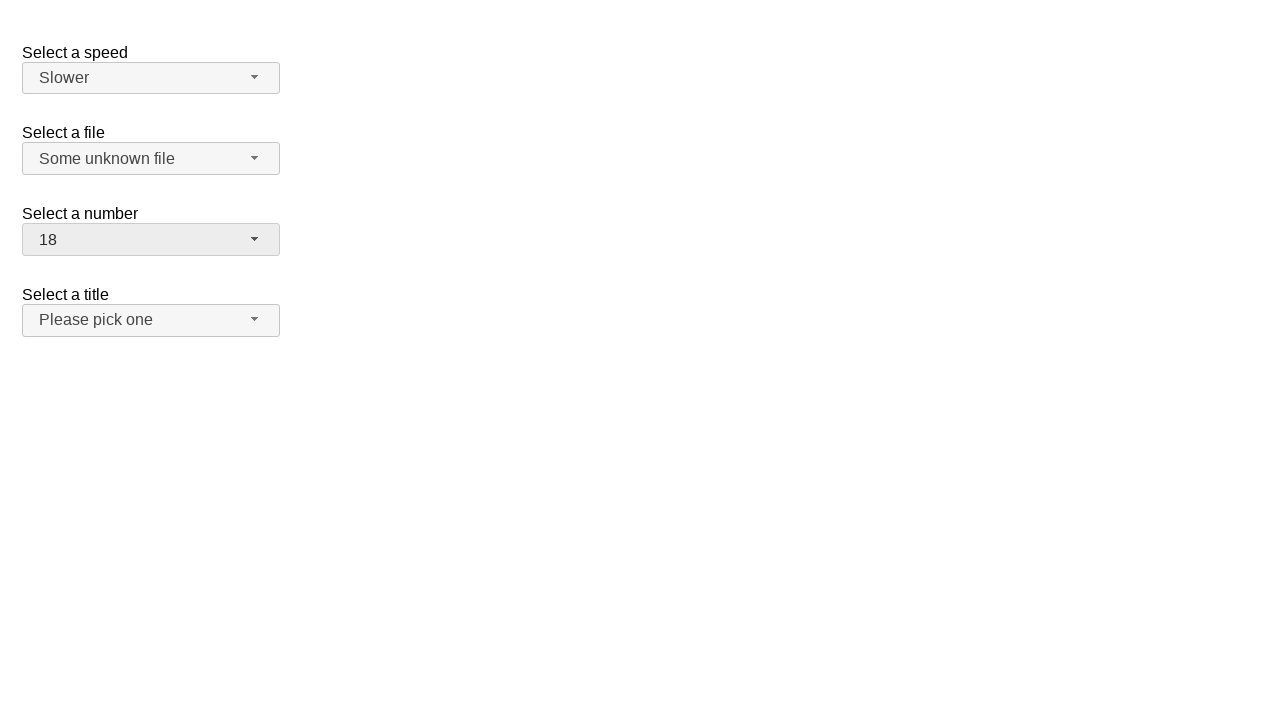

Clicked salutation dropdown button to open menu at (151, 320) on span#salutation-button
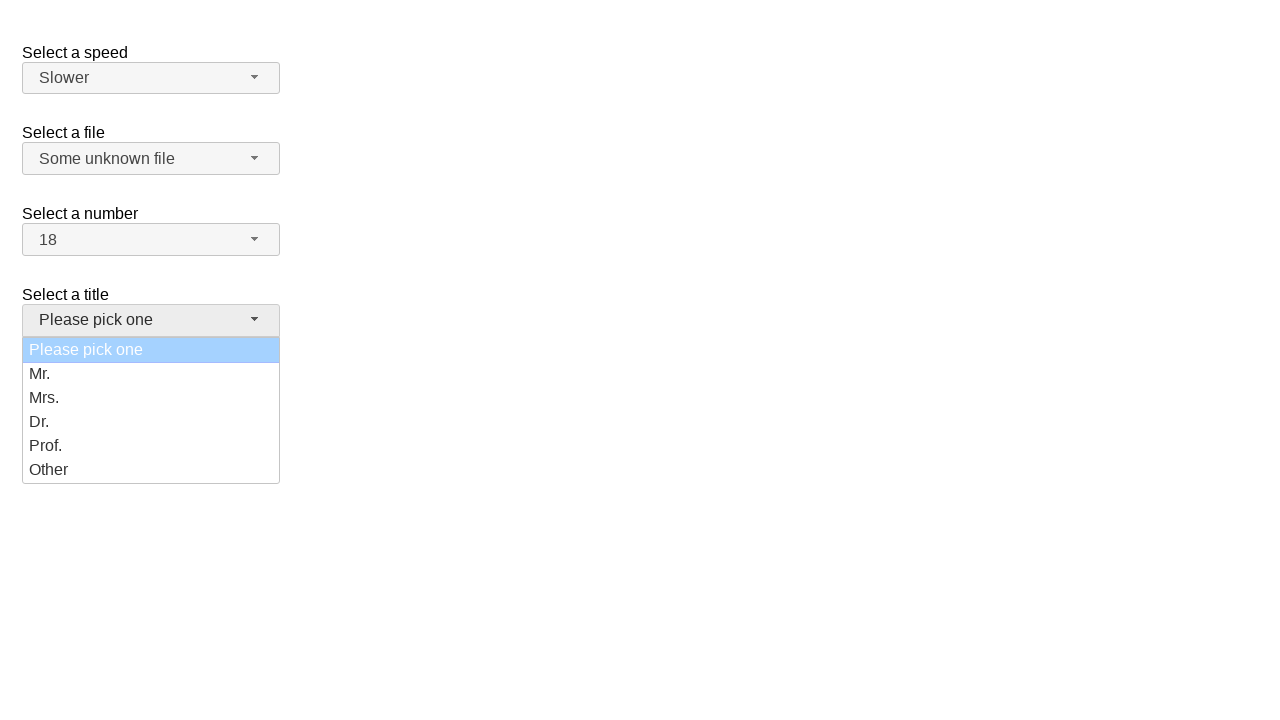

Salutation dropdown menu loaded
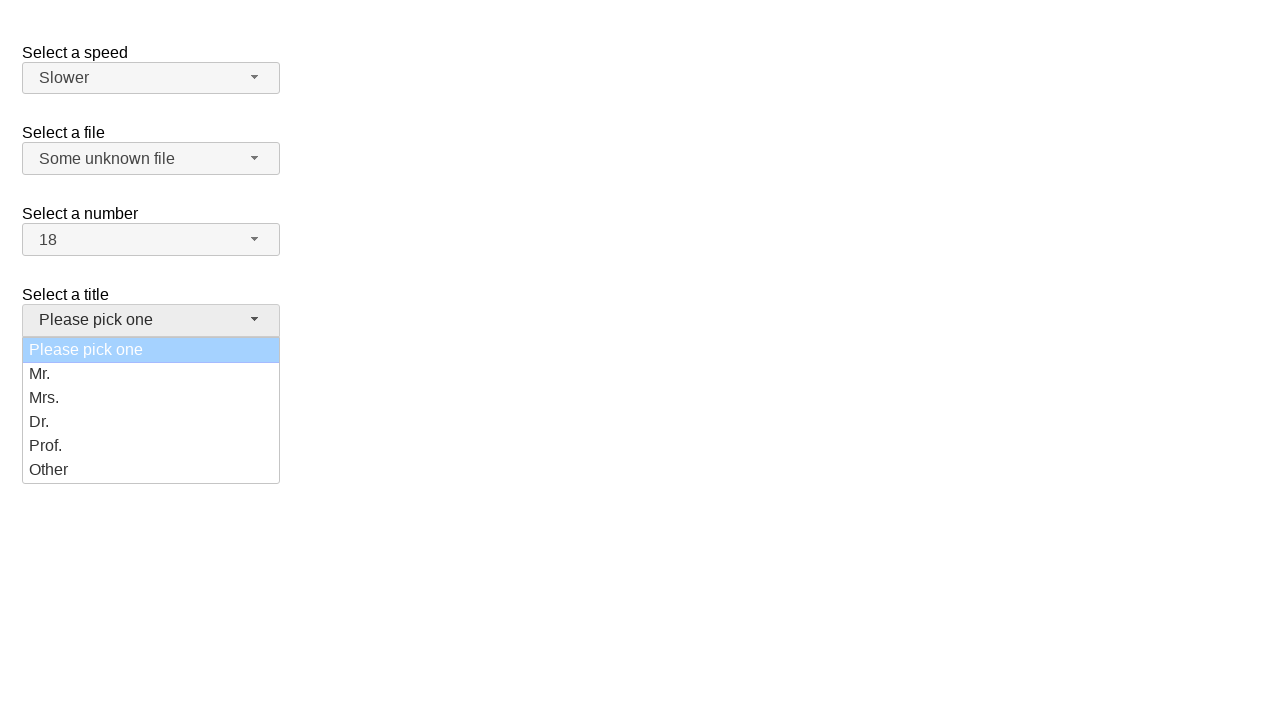

Selected 'Prof.' option from salutation dropdown at (151, 446) on ul#salutation-menu>li>div:text('Prof.')
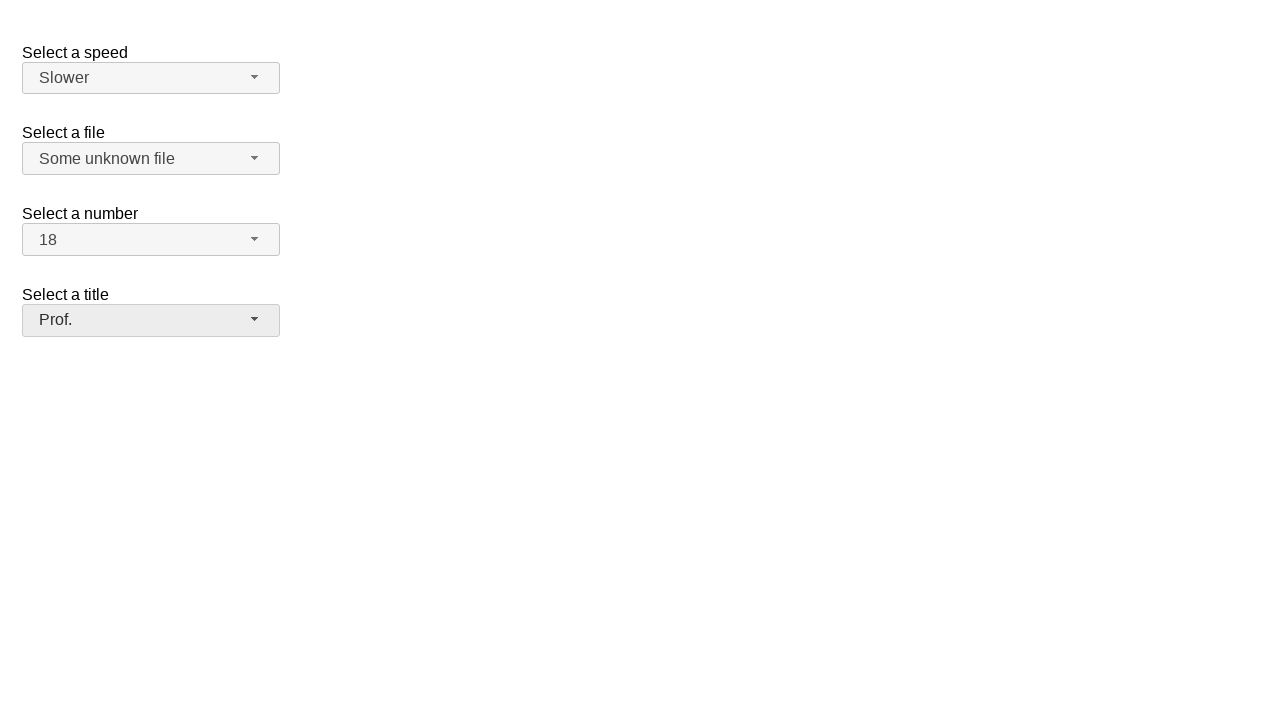

Verified 'Prof.' is selected in salutation dropdown
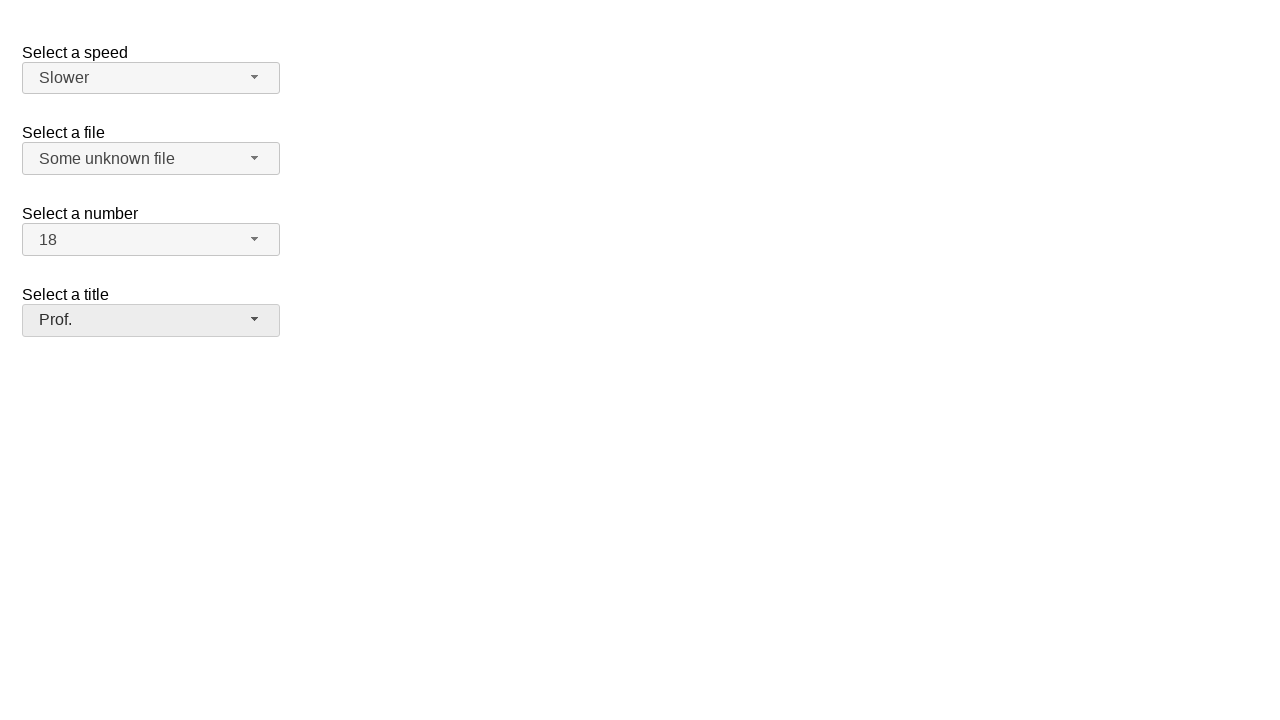

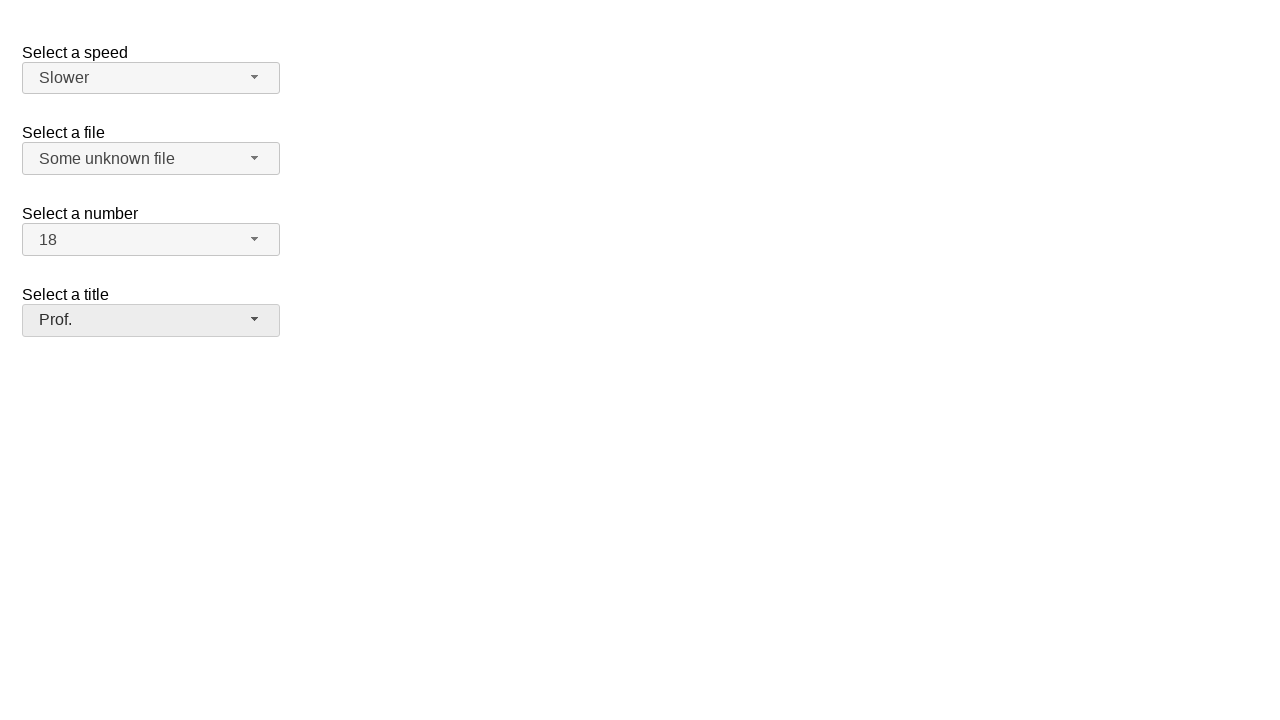